Tests browser window handling by opening a new tab, switching to it, verifying content, and switching back to the original tab

Starting URL: https://demoqa.com/browser-windows

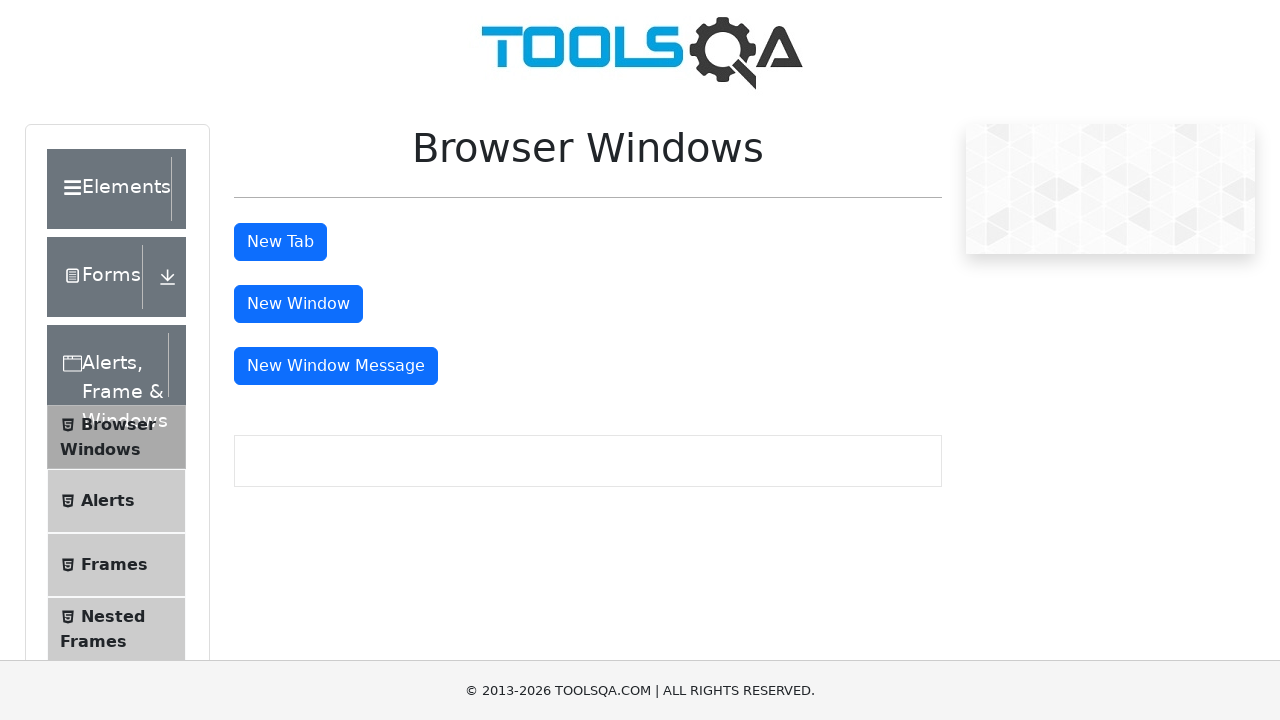

Clicked button to open new tab at (280, 242) on #tabButton
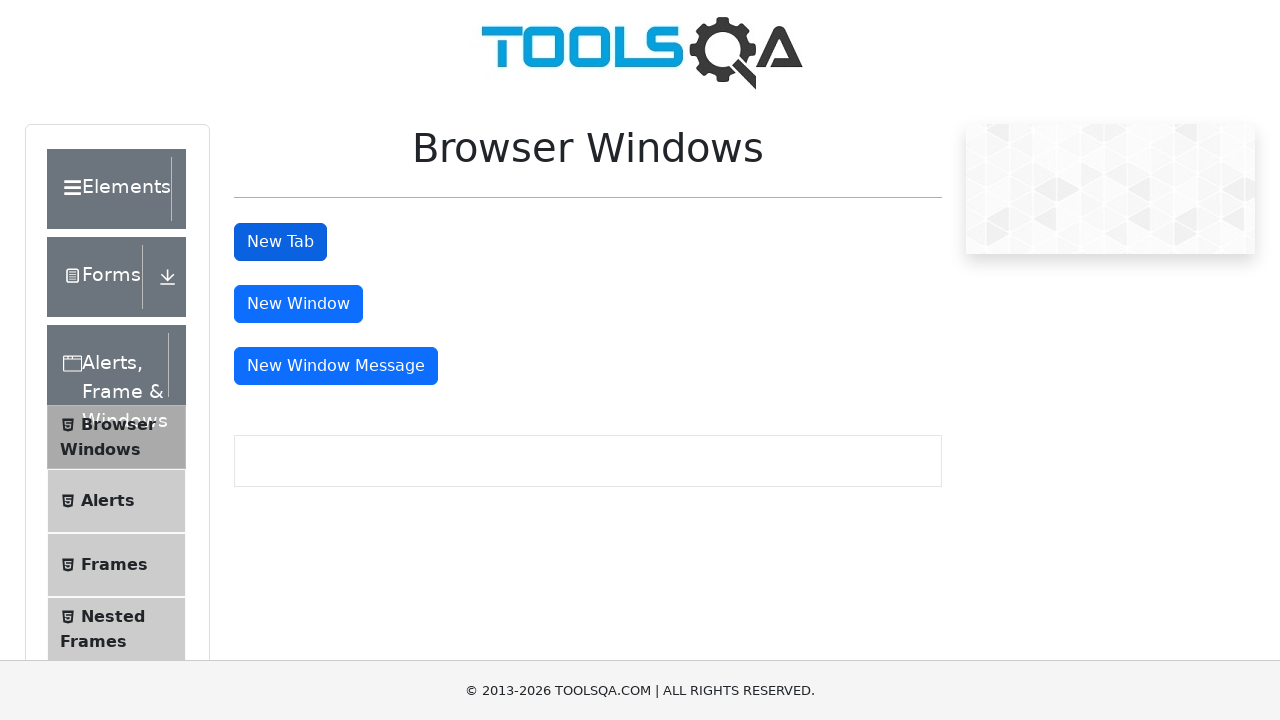

New tab opened and page object captured at (280, 242) on #tabButton
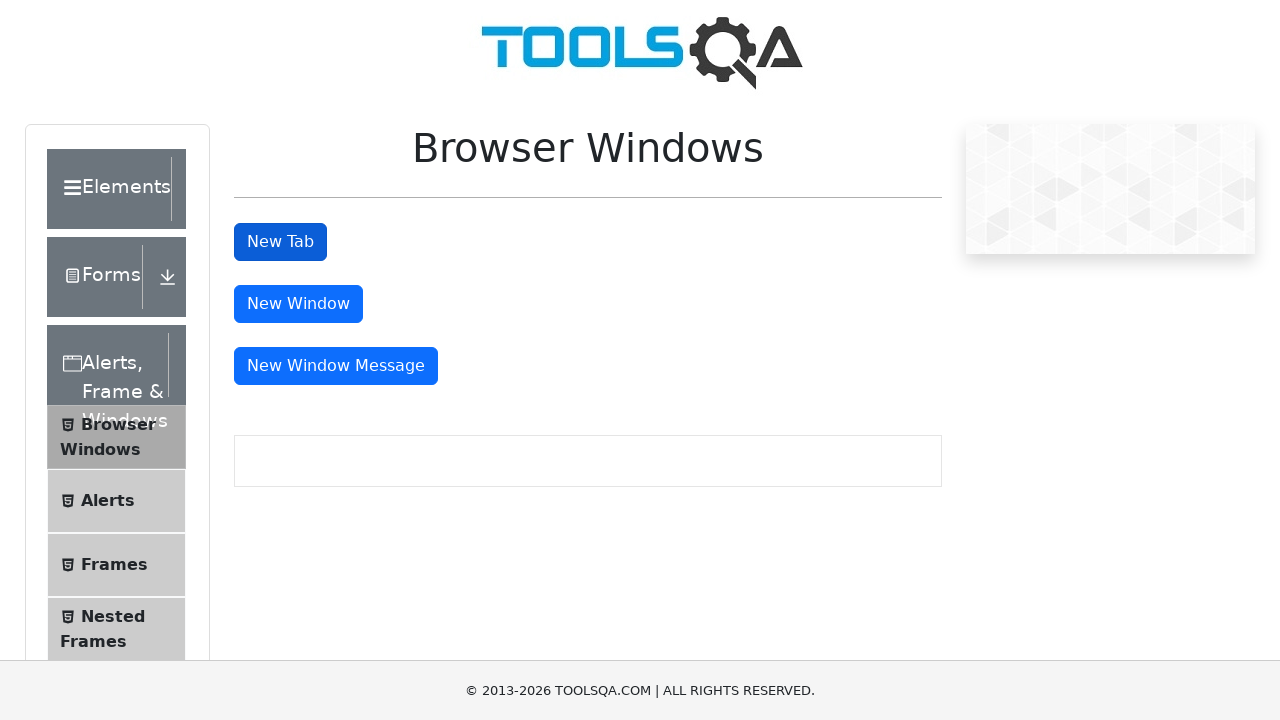

Retrieved new page/tab object
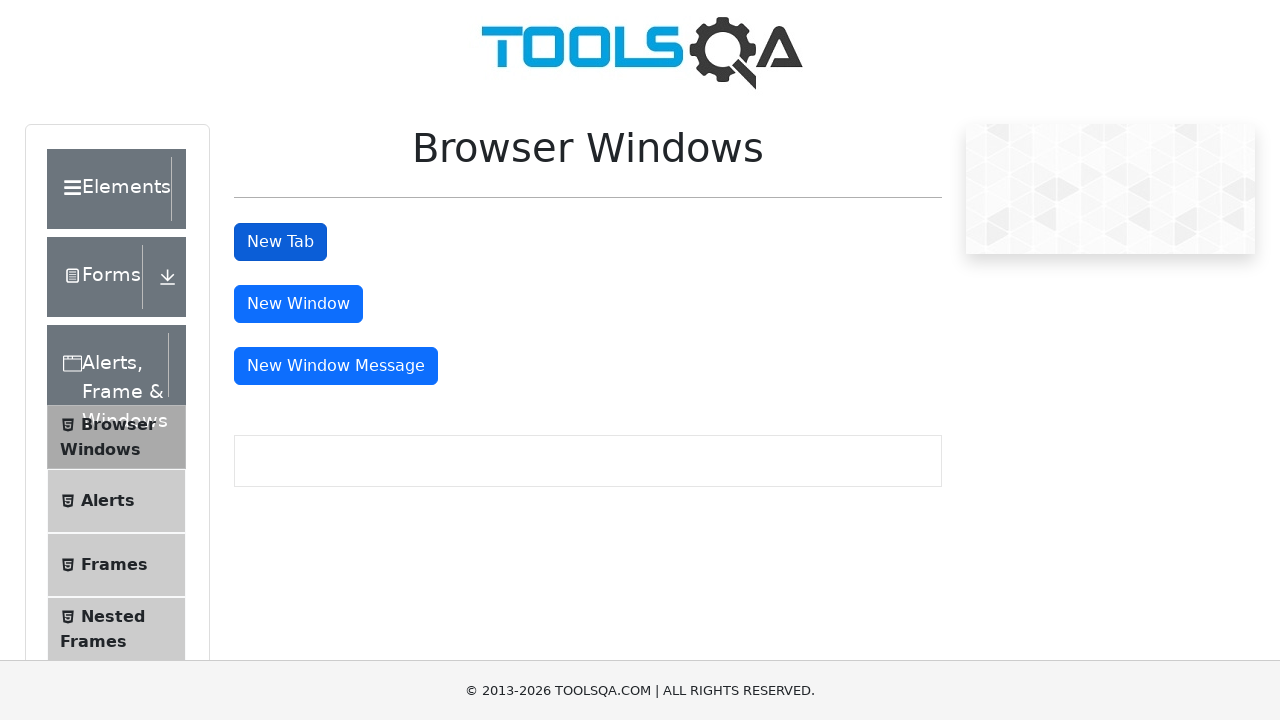

Switched to new tab and verified sample heading element is displayed
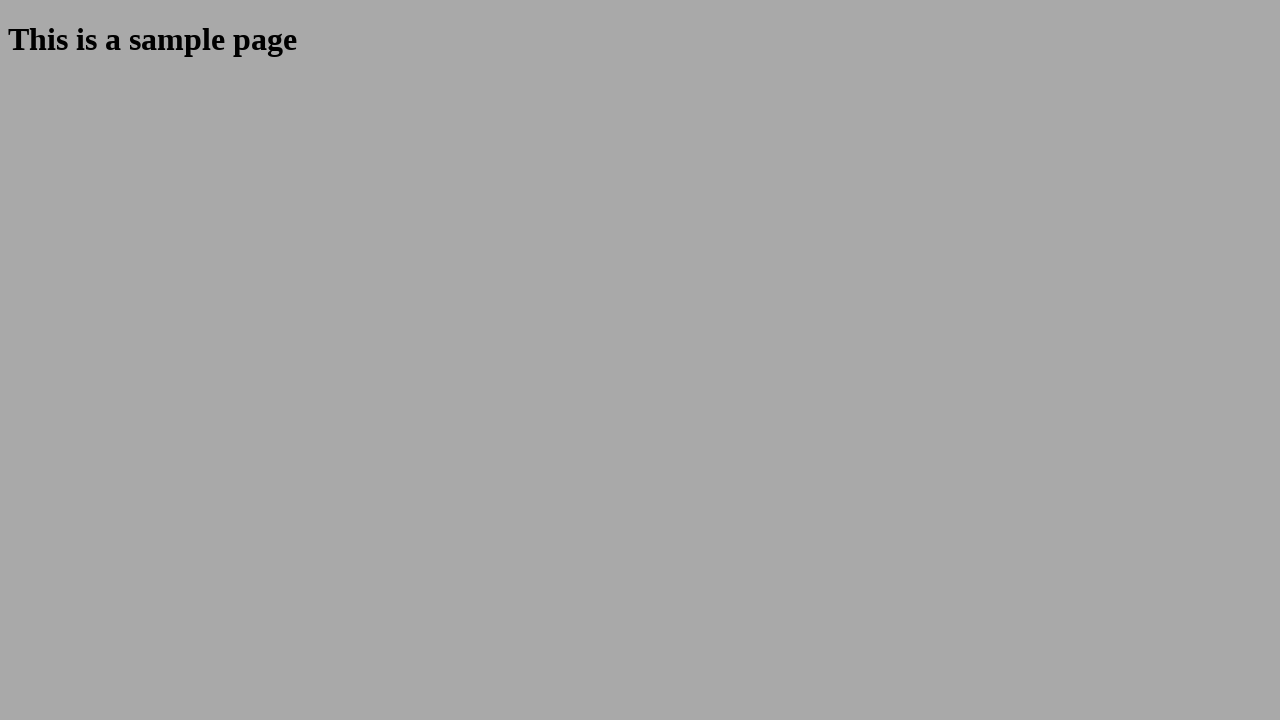

Closed the new tab
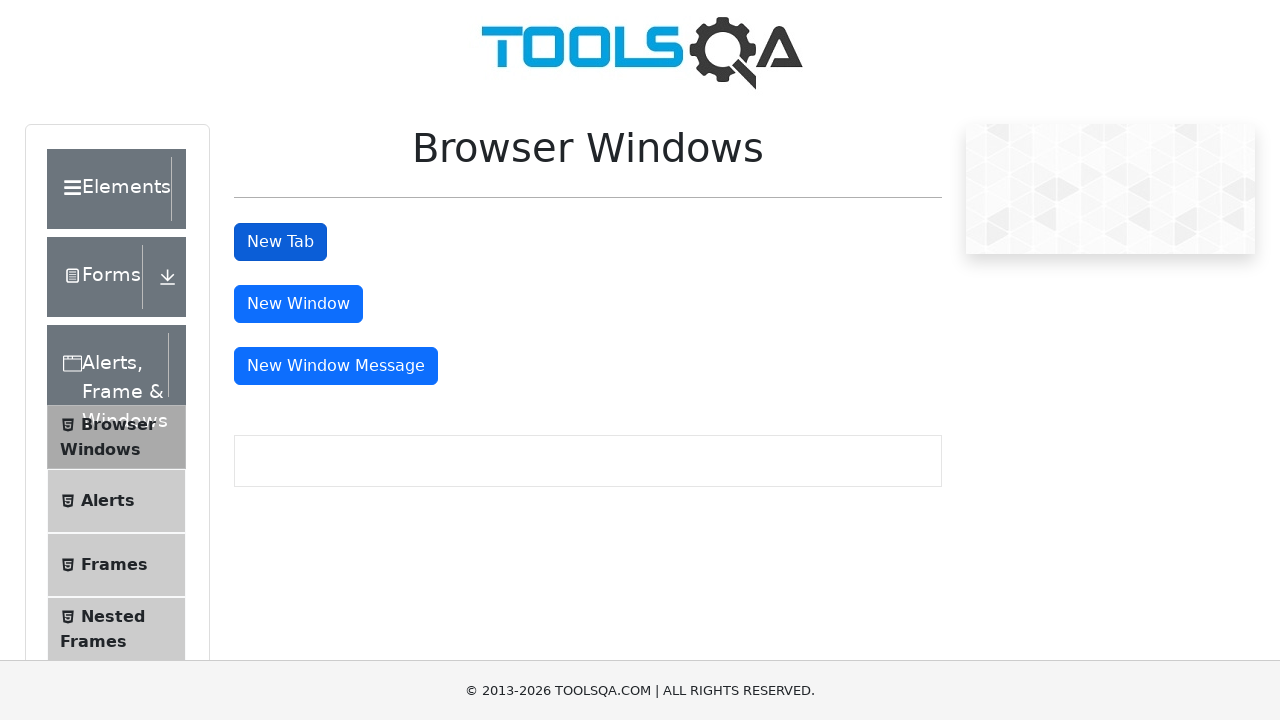

Verified original tab is still active and button is still present
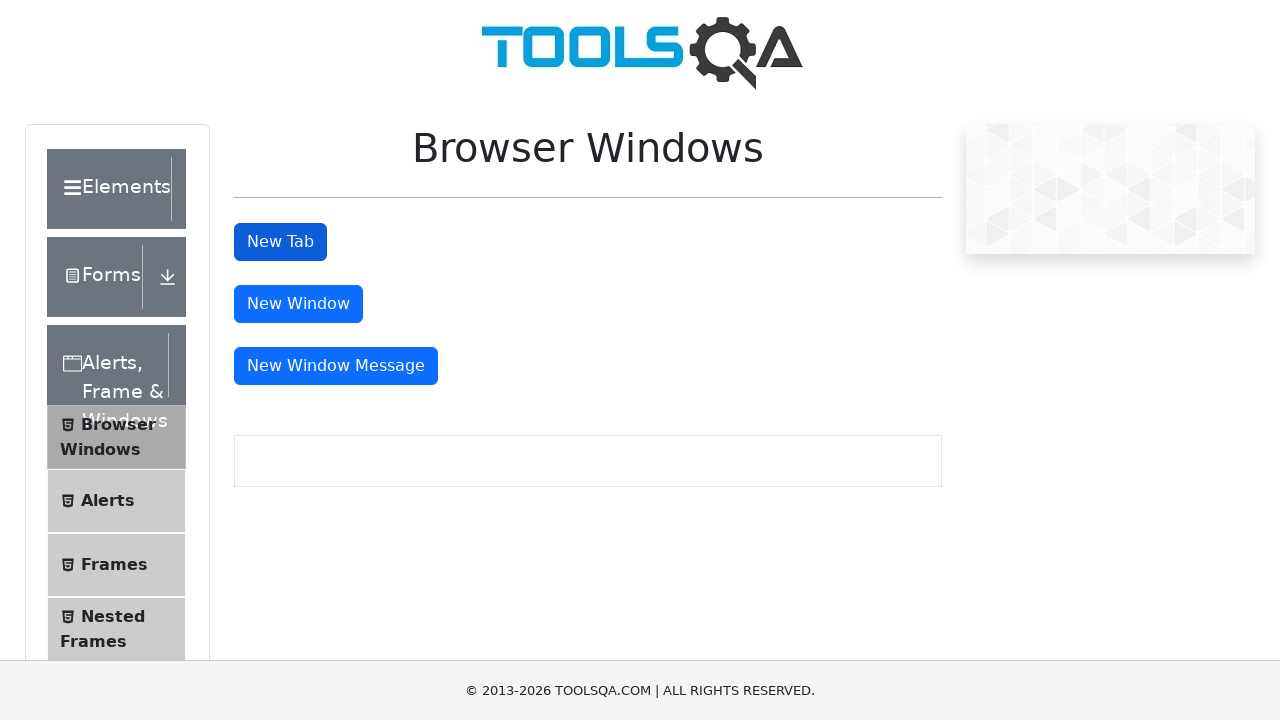

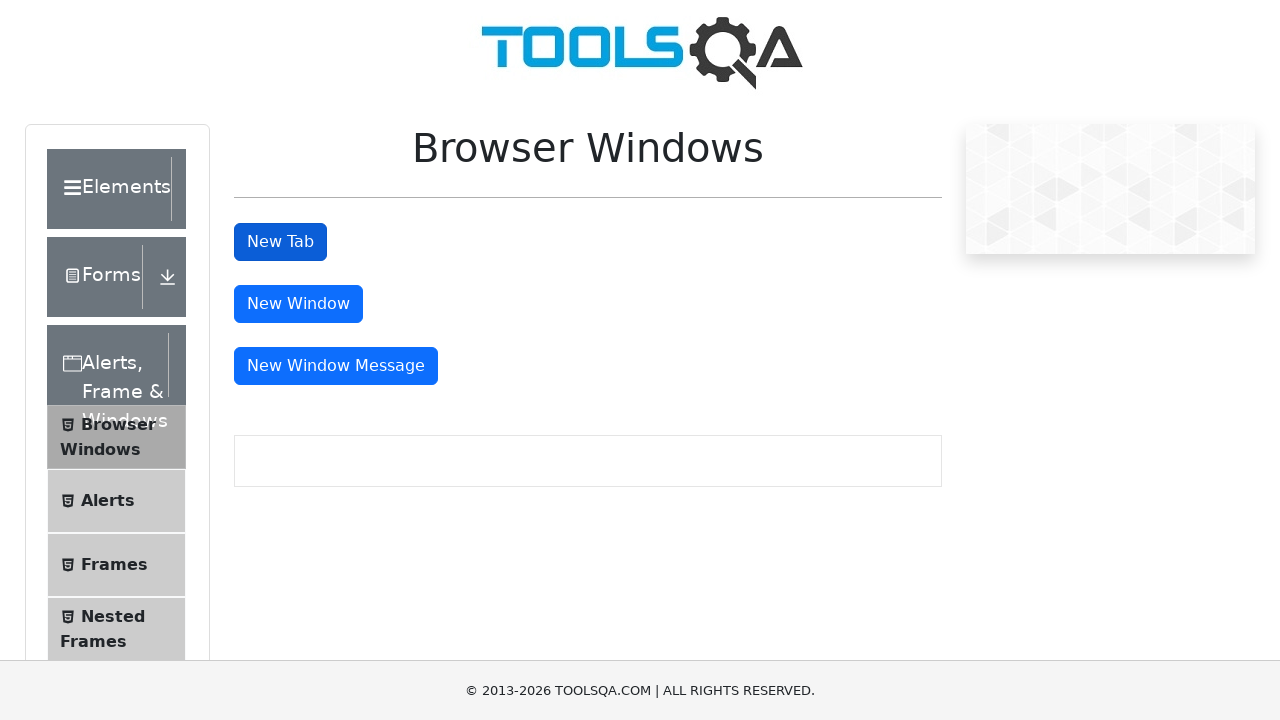